Tests completing a todo item by clicking the checkbox and verifying the items left count shows 0

Starting URL: https://demo.playwright.dev/todomvc

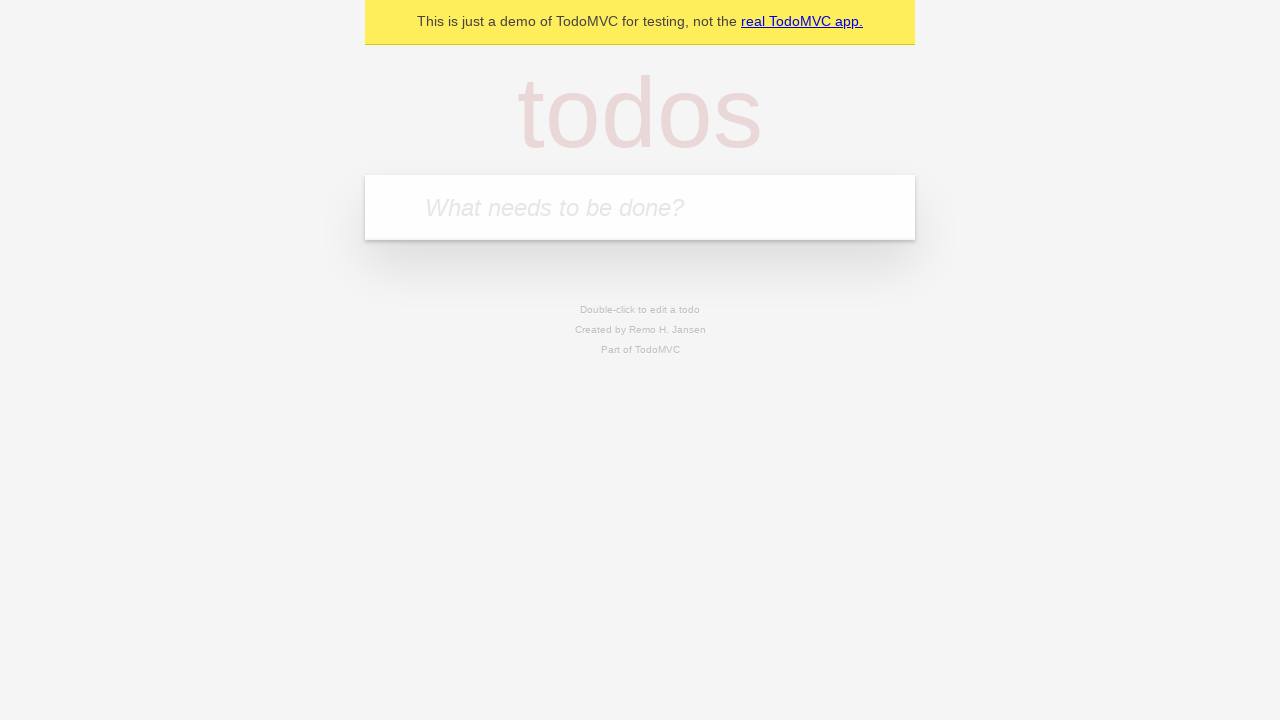

Filled new todo input with 'Hello' on input.new-todo
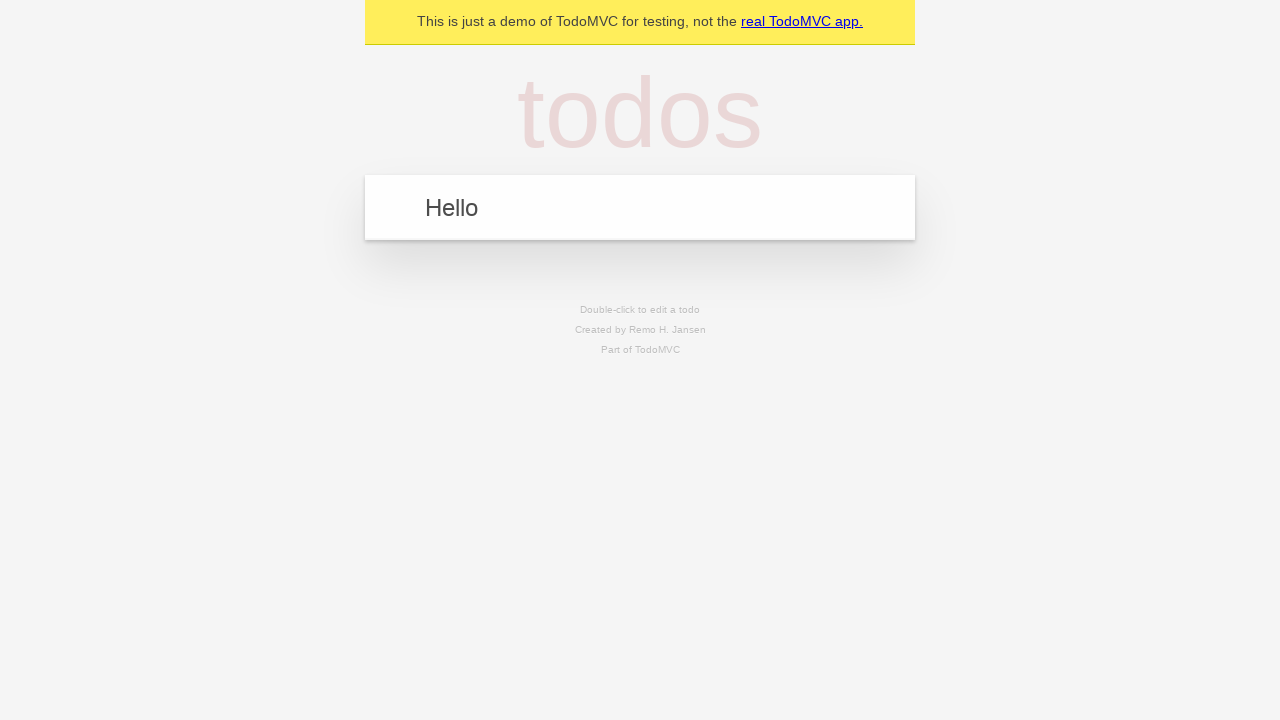

Pressed Enter to create the new todo item on input.new-todo
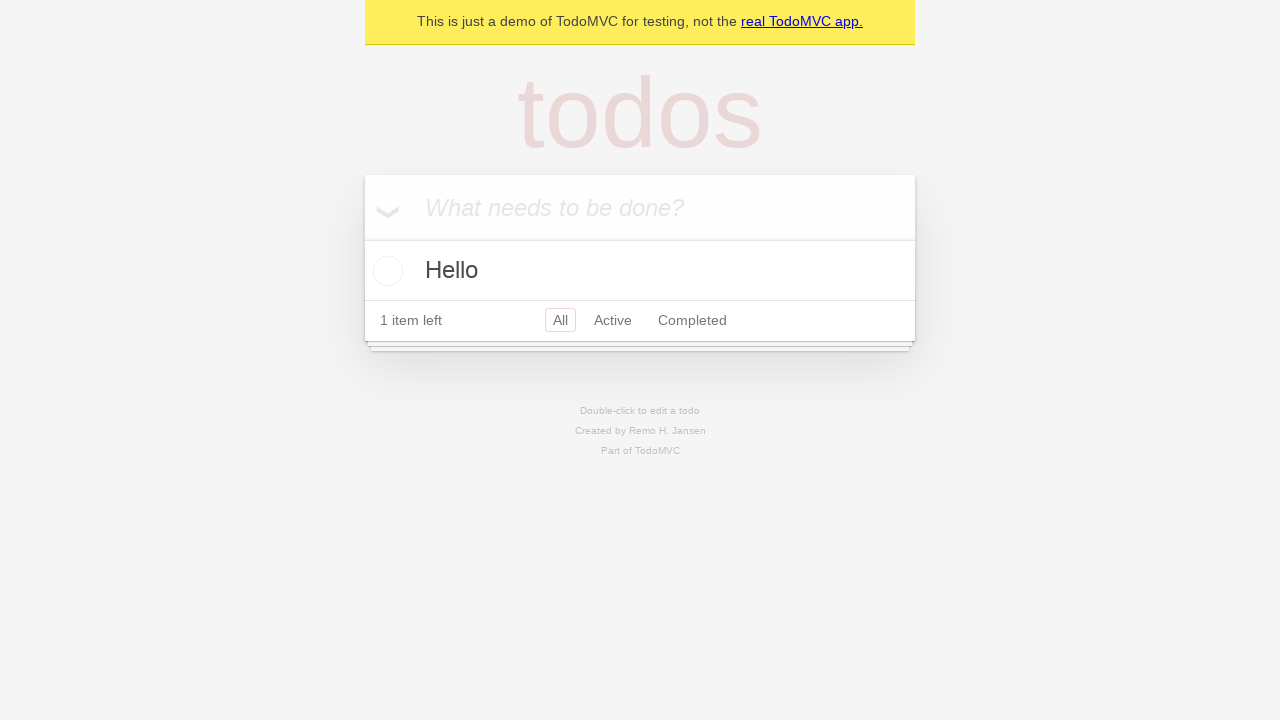

Located the first todo item
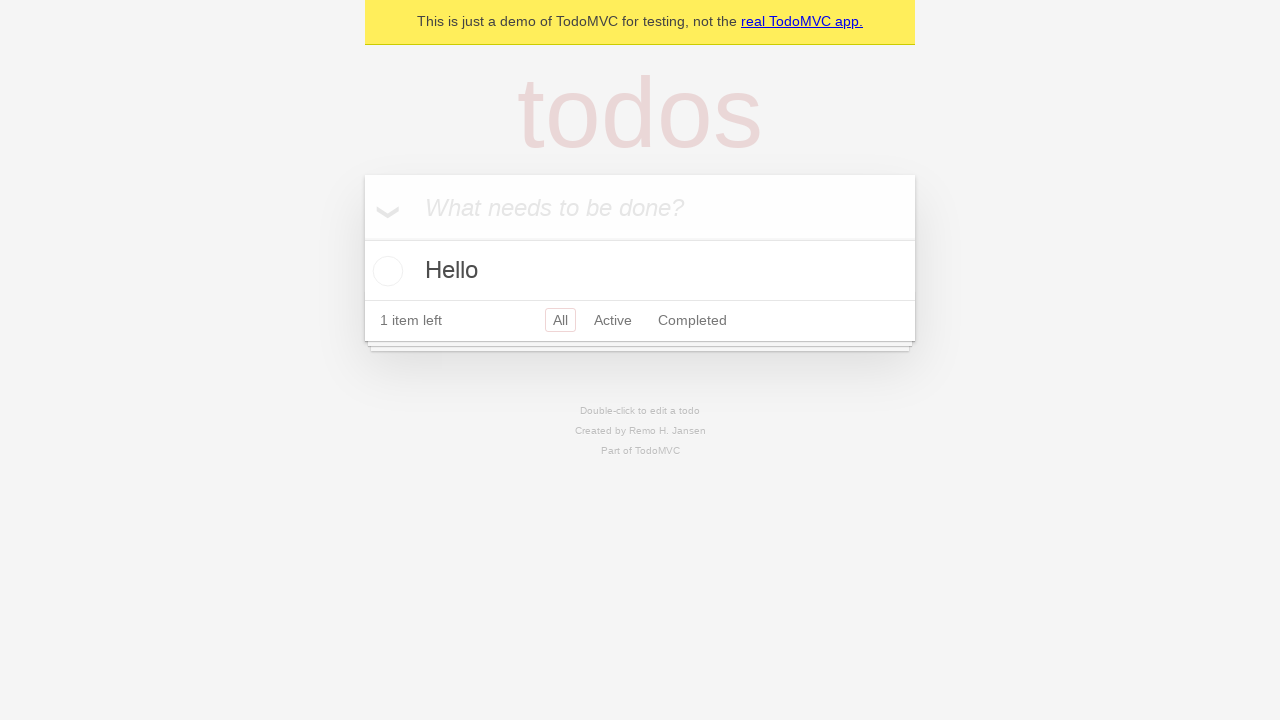

Clicked the checkbox next to the first todo item at (385, 271) on internal:testid=[data-testid="todo-item"s] >> nth=0 >> internal:role=checkbox
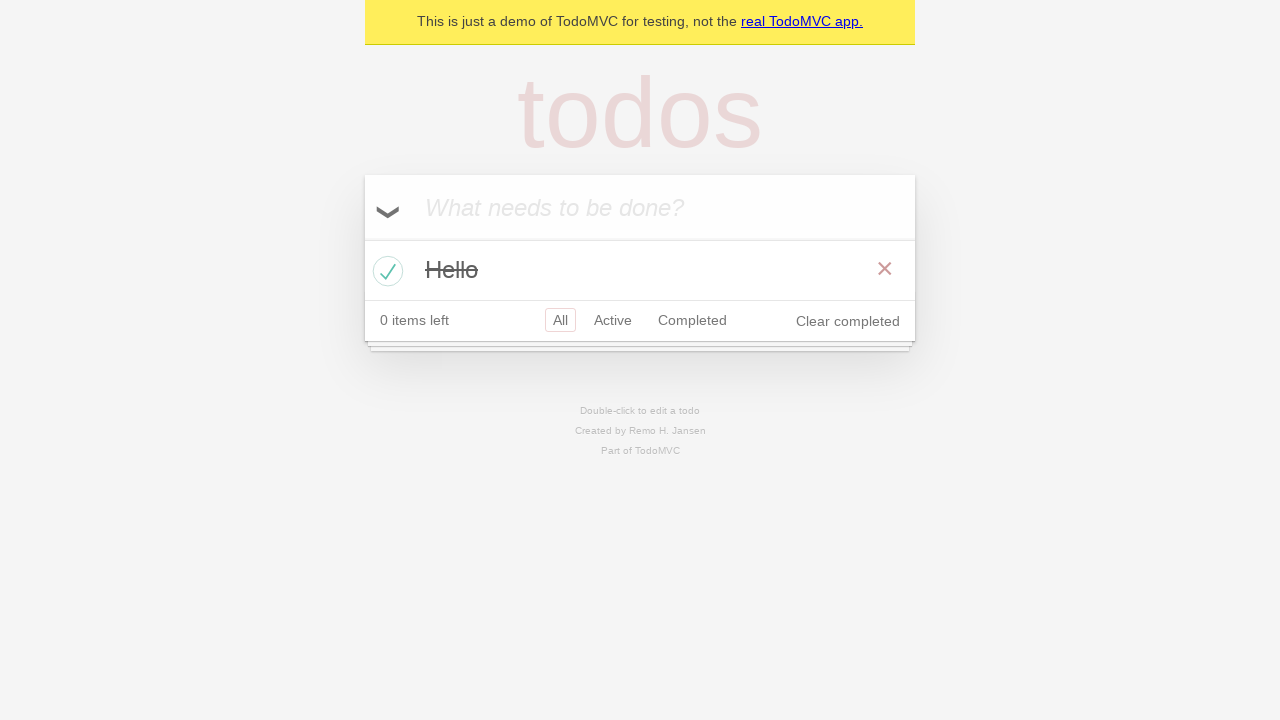

Verified that items left count element is visible
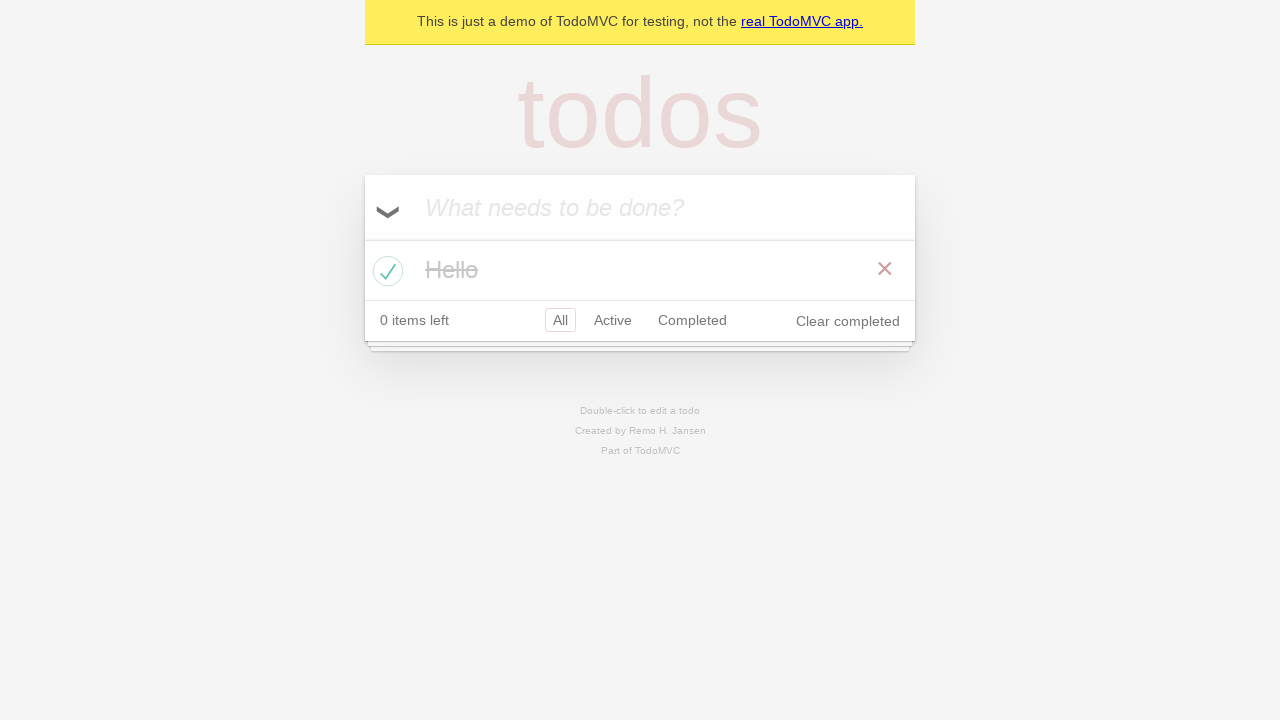

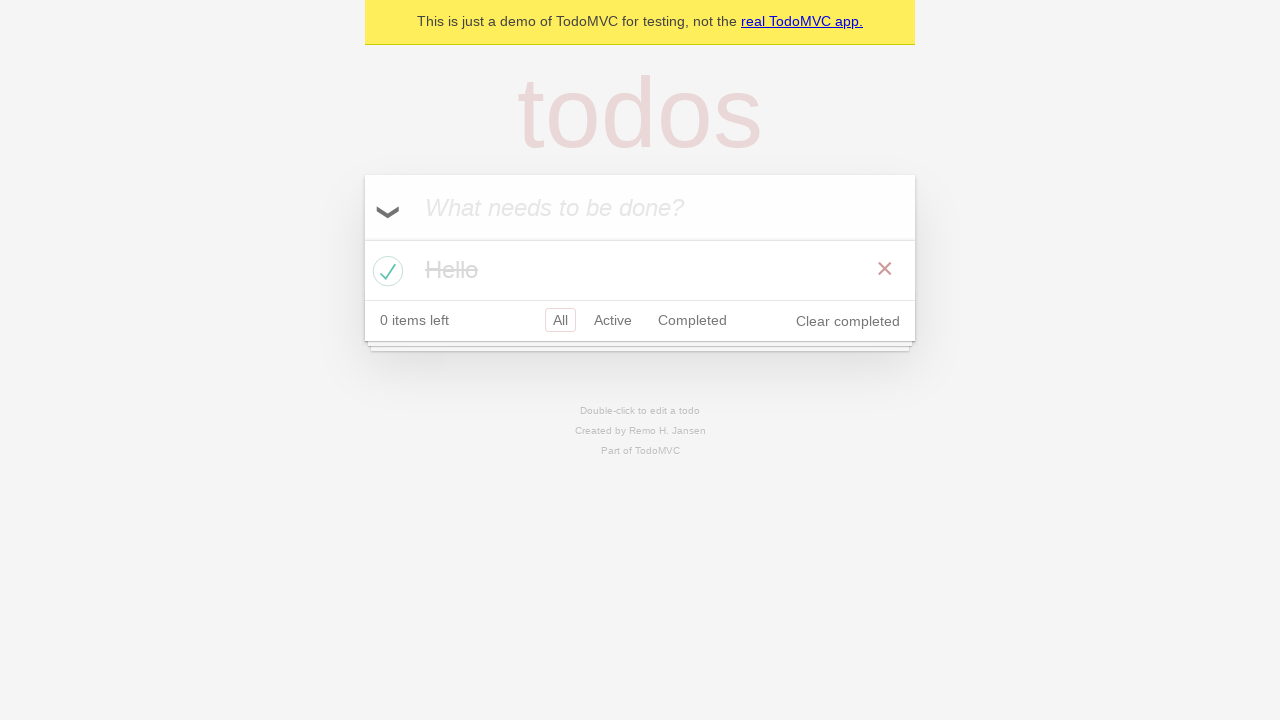